Opens the SpiceJet airline website homepage and waits for it to load

Starting URL: https://www.spicejet.com/

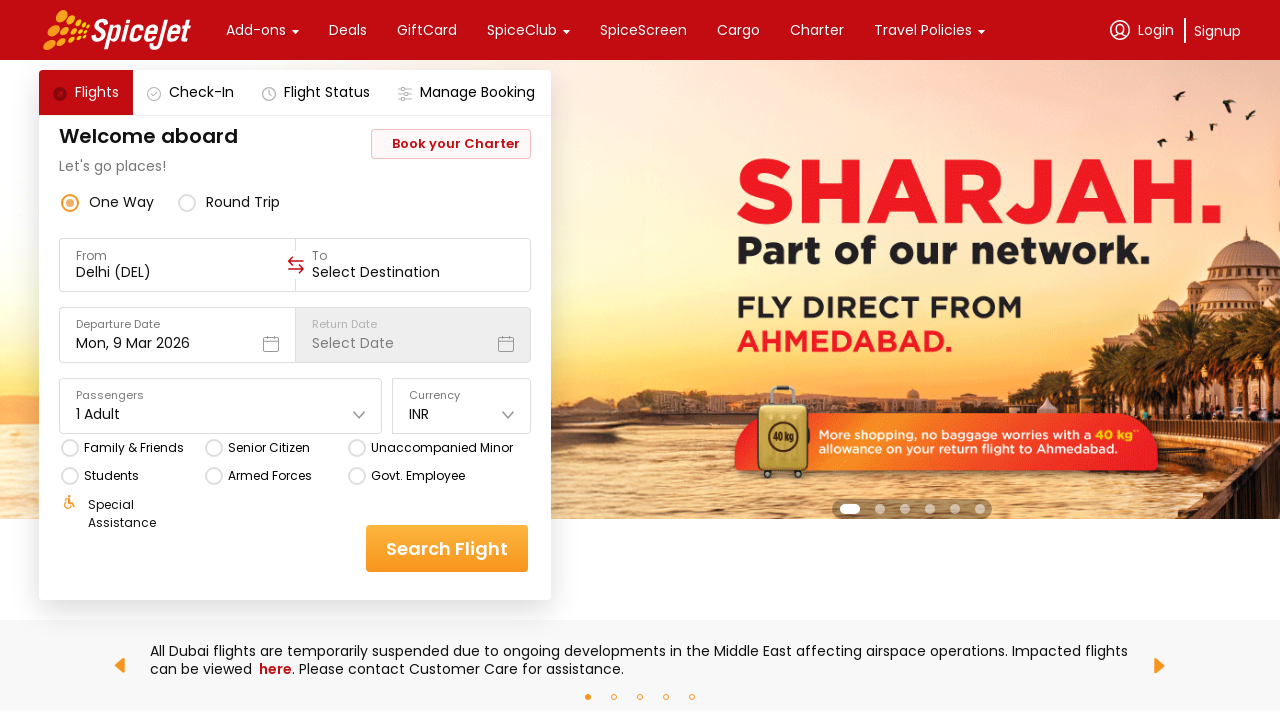

SpiceJet homepage DOM content loaded
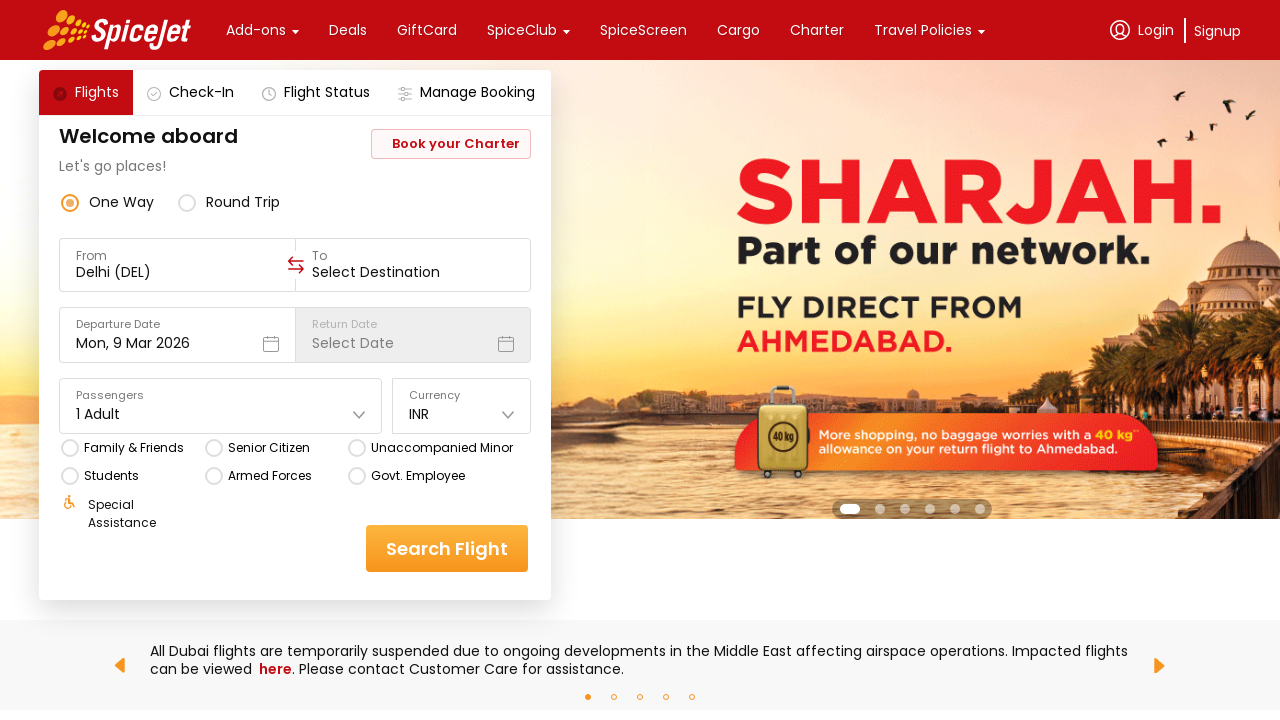

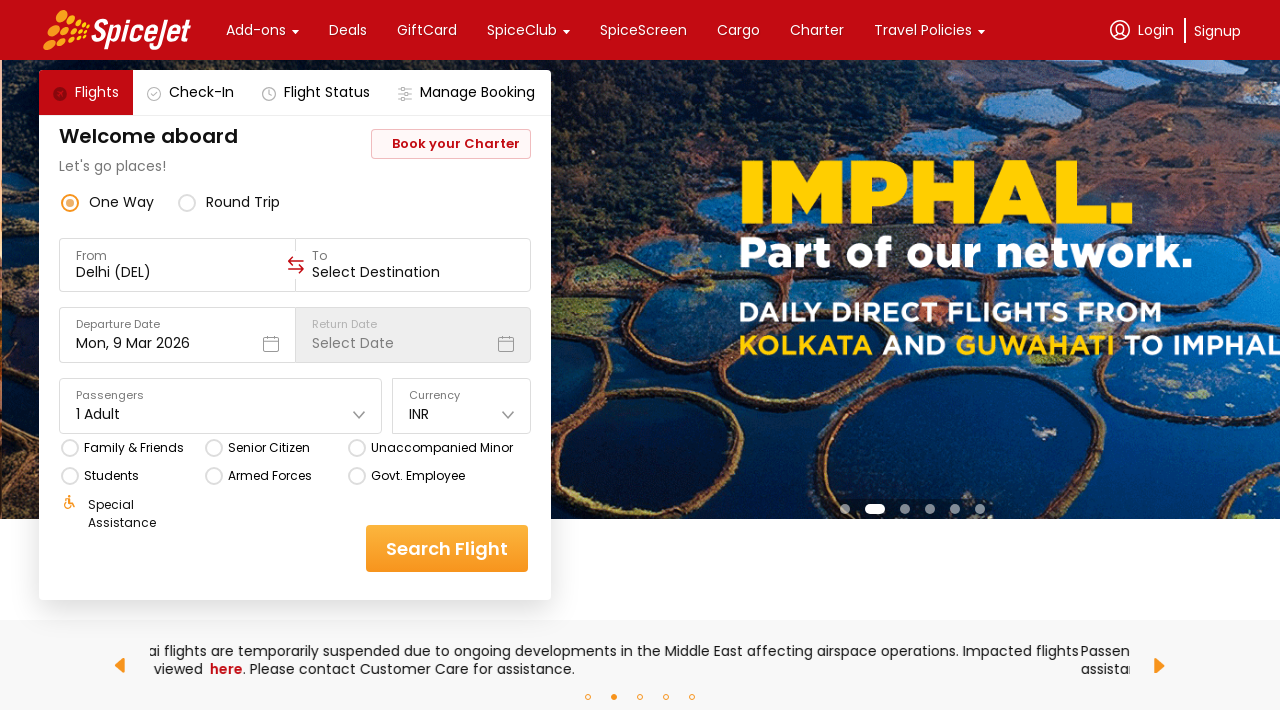